Tests dynamic content loading by clicking a Start button and waiting for a "Hello World!" heading to appear after the loading completes.

Starting URL: https://the-internet.herokuapp.com/dynamic_loading/2

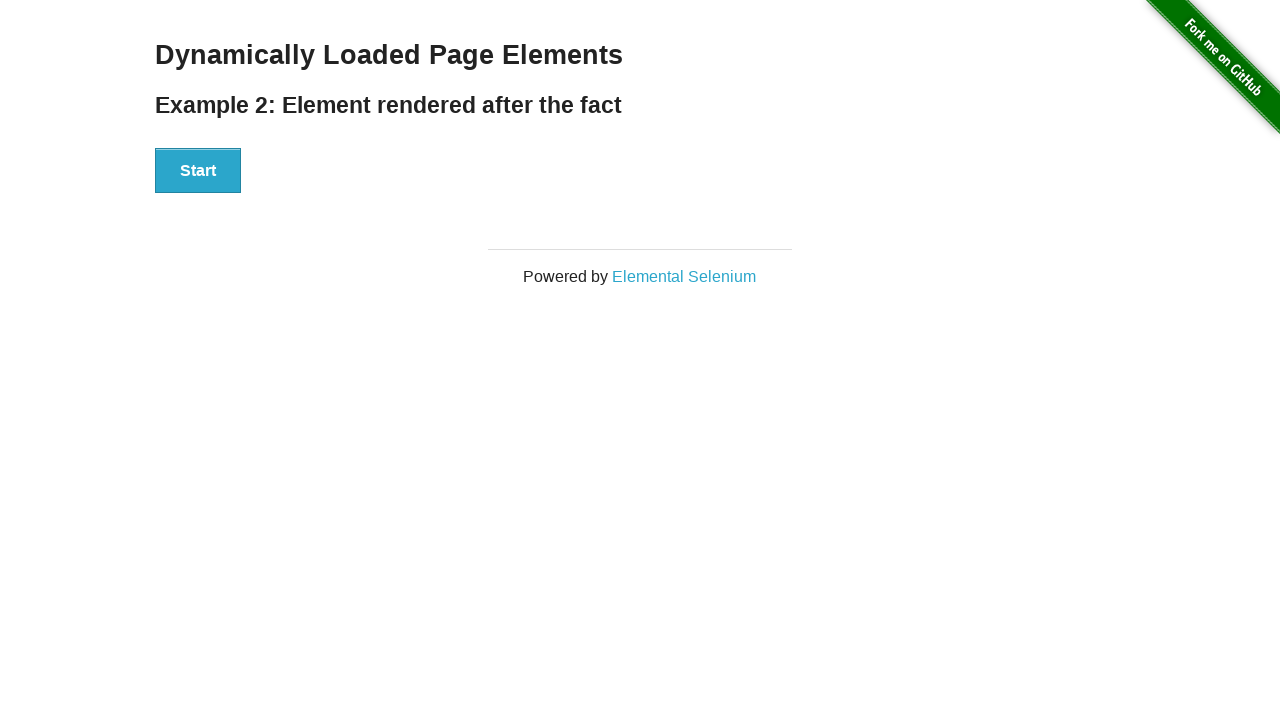

Clicked Start button to initiate dynamic content loading at (198, 171) on xpath=//button[text()='Start']
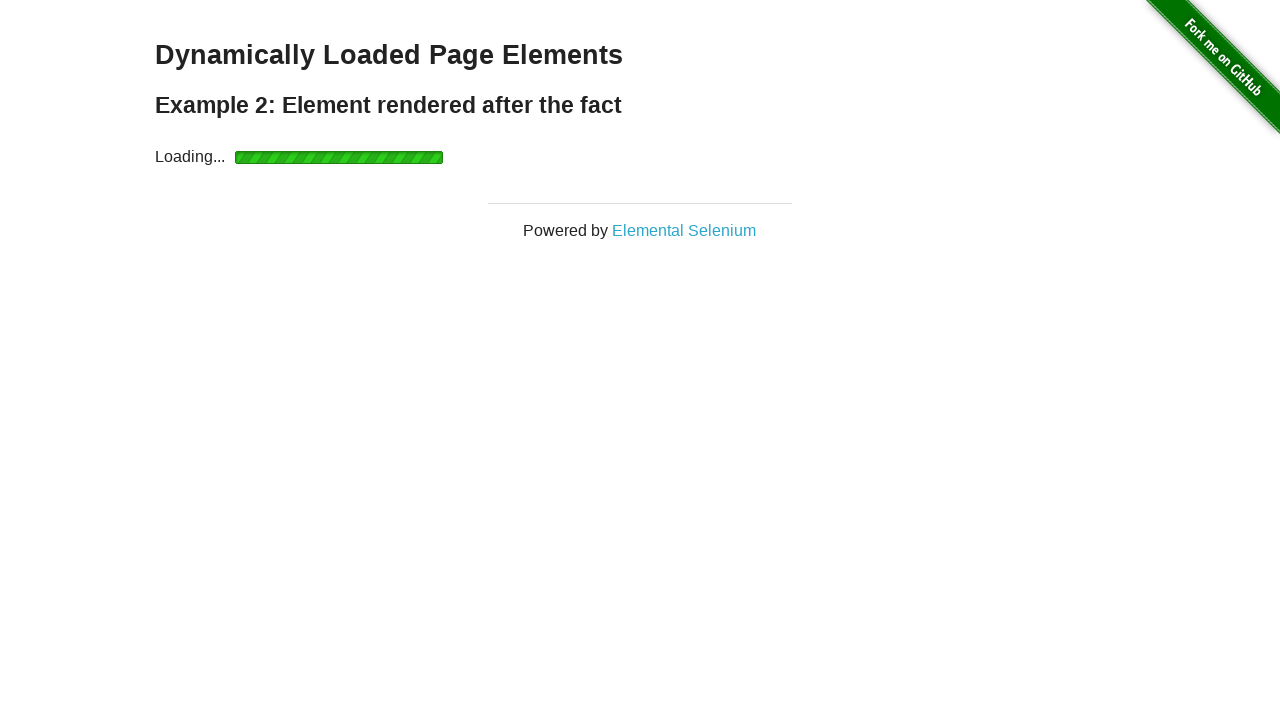

Waited for 'Hello World!' heading to appear in the DOM
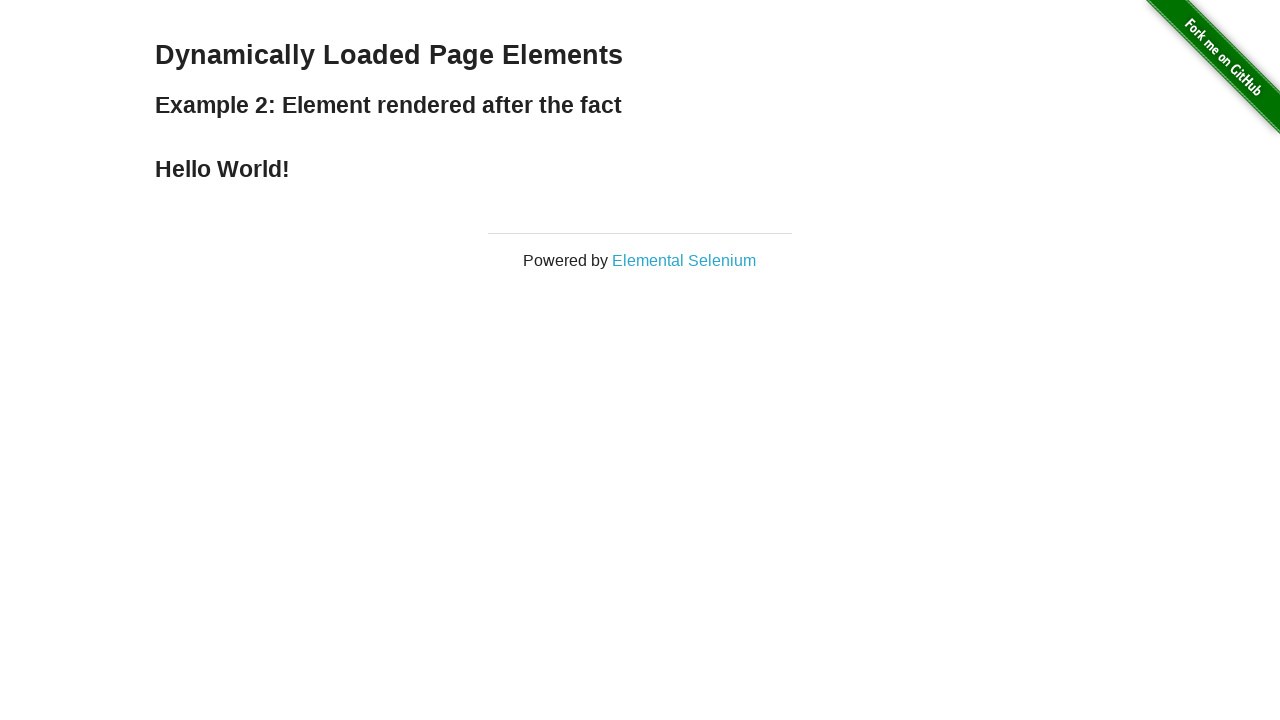

Verified 'Hello World!' heading is visible on the page
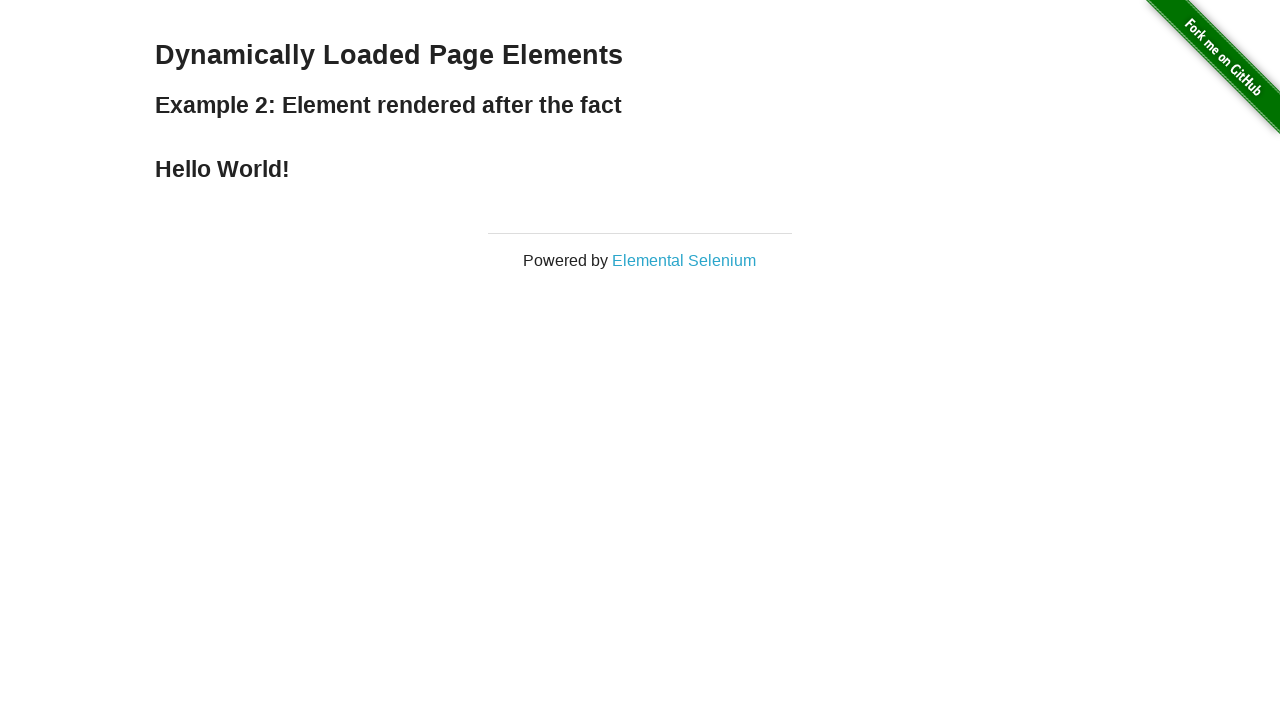

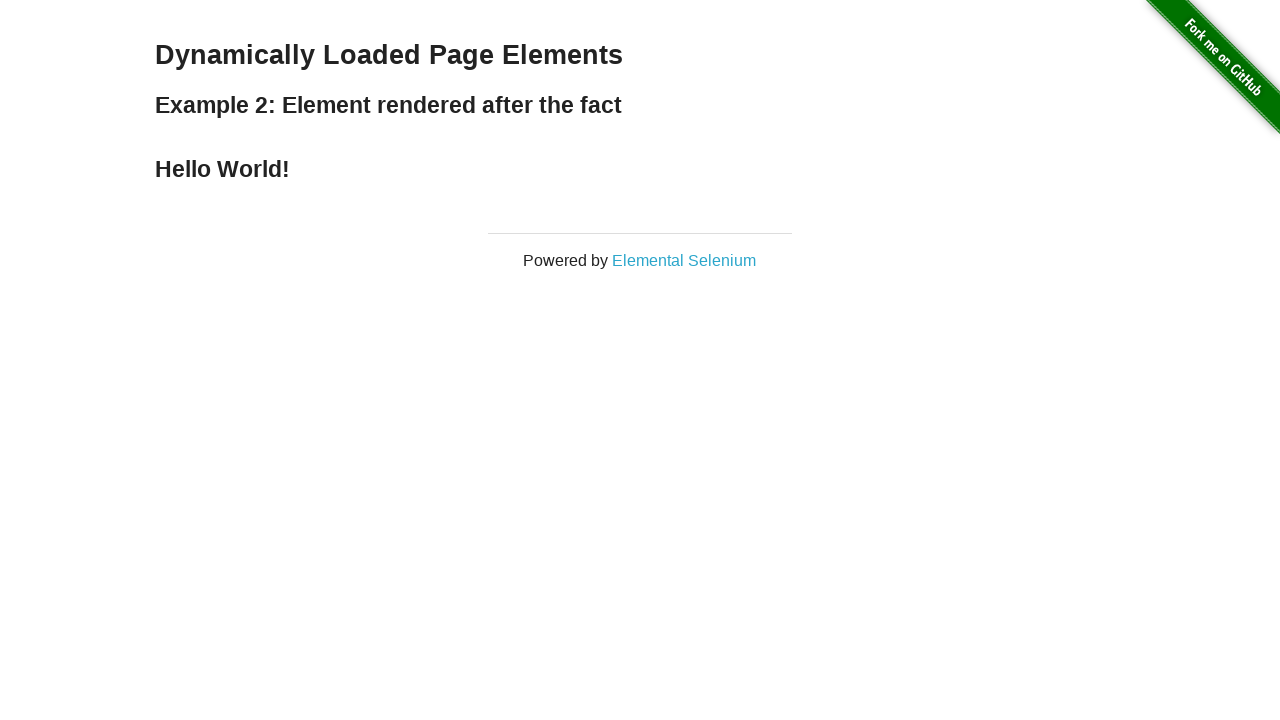